Tests the enabled state of a "Start Selling" button based on phone number input validation, verifying the button becomes enabled only with valid input

Starting URL: https://printila-vendor-blush.vercel.app/

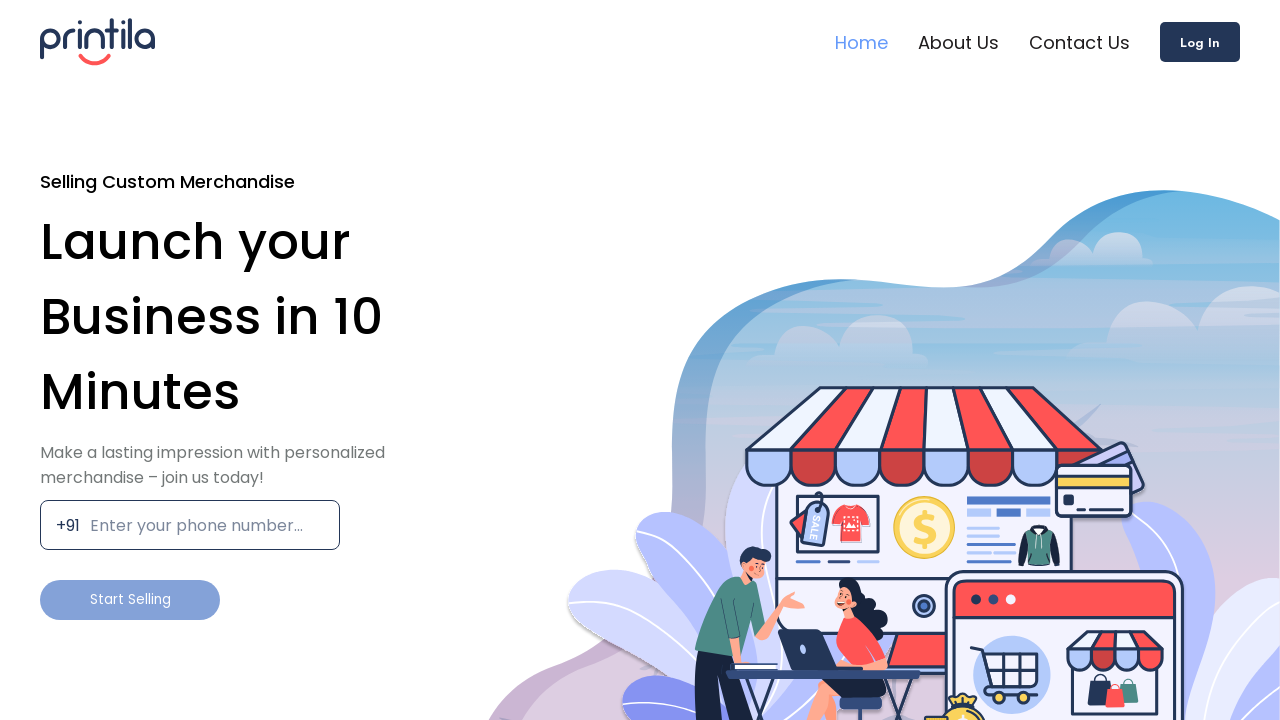

Verified 'Start Selling' button is initially disabled
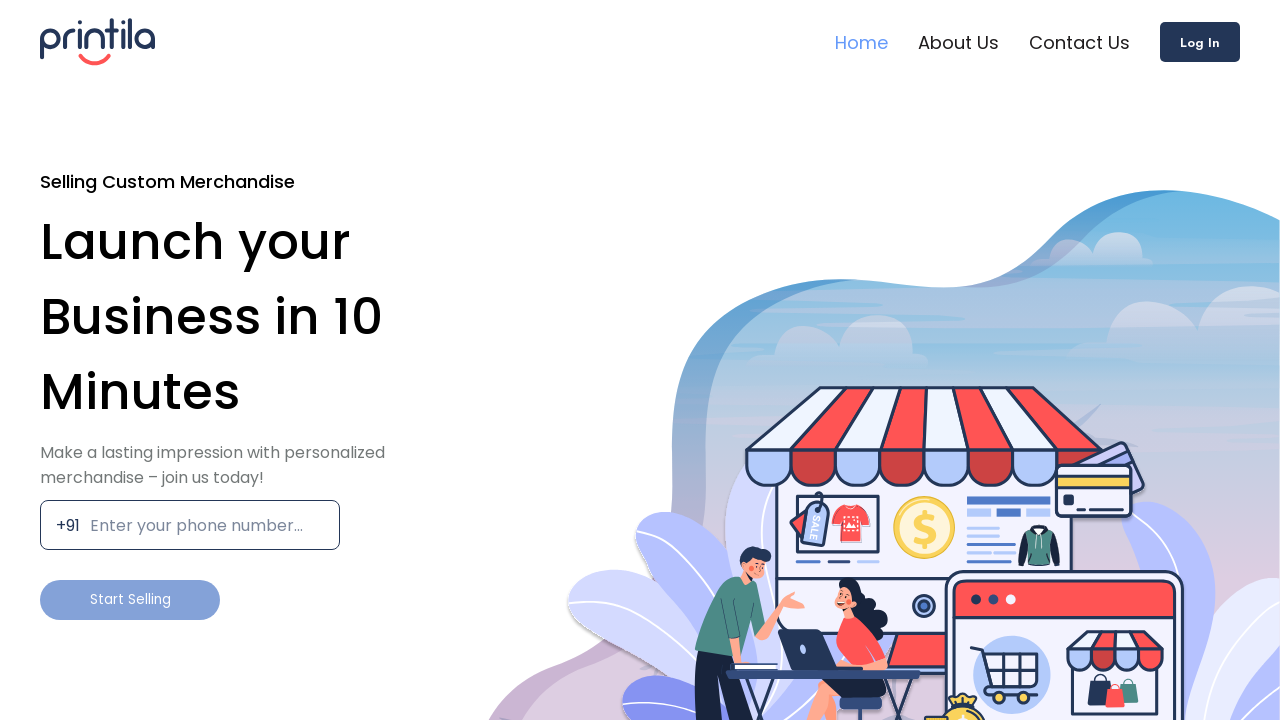

Filled phone number input with partial number '891828' on xpath=//input[@type='number']
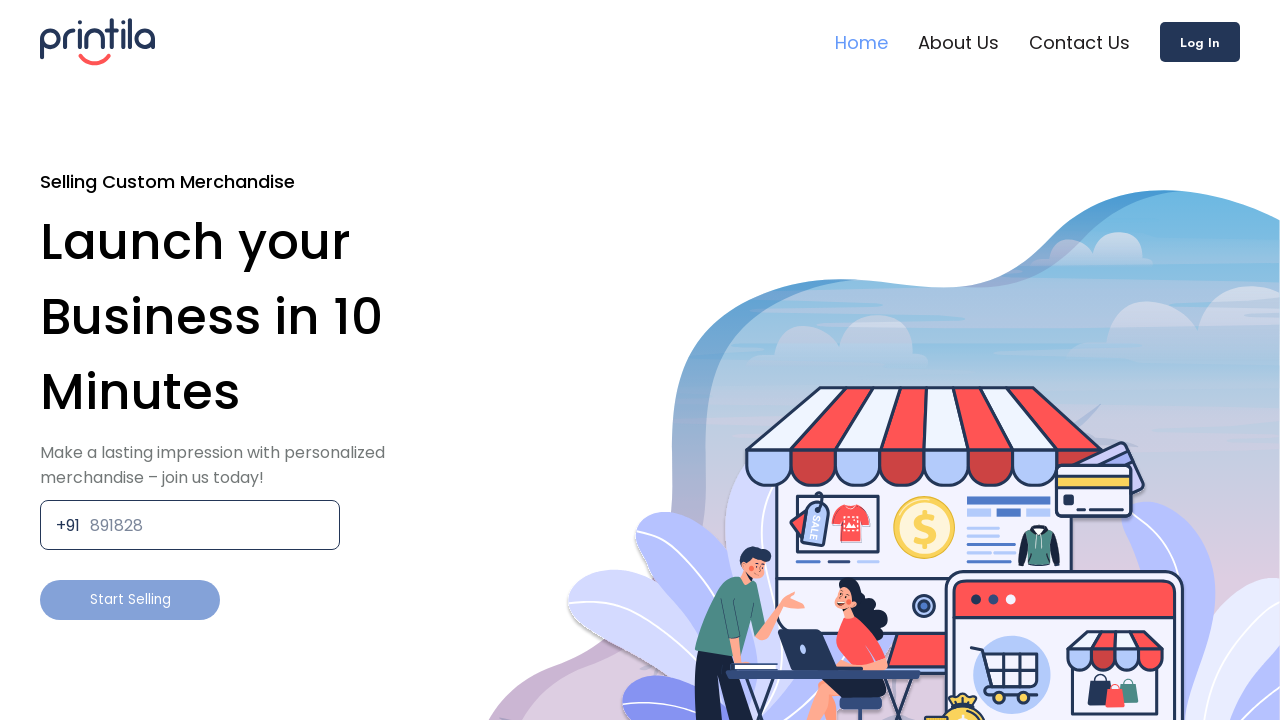

Verified 'Start Selling' button remains disabled with partial phone number
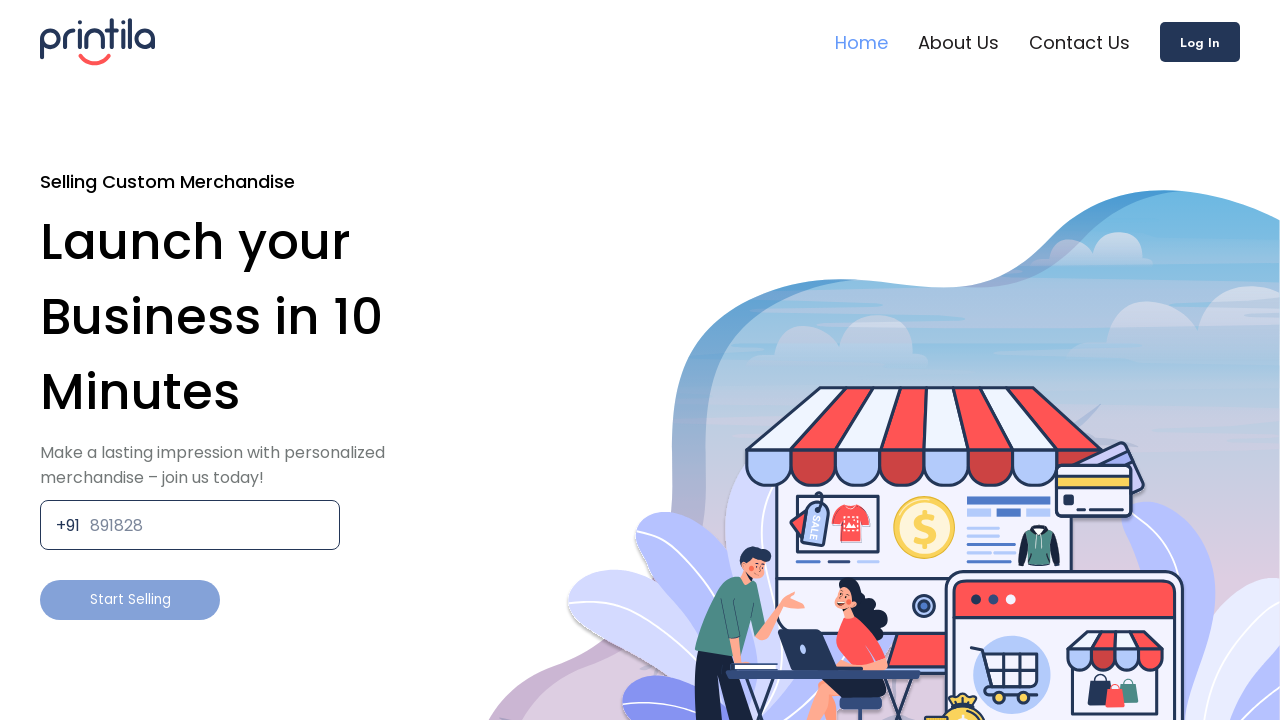

Filled phone number input with complete number '9982736473' on xpath=//input[@type='number']
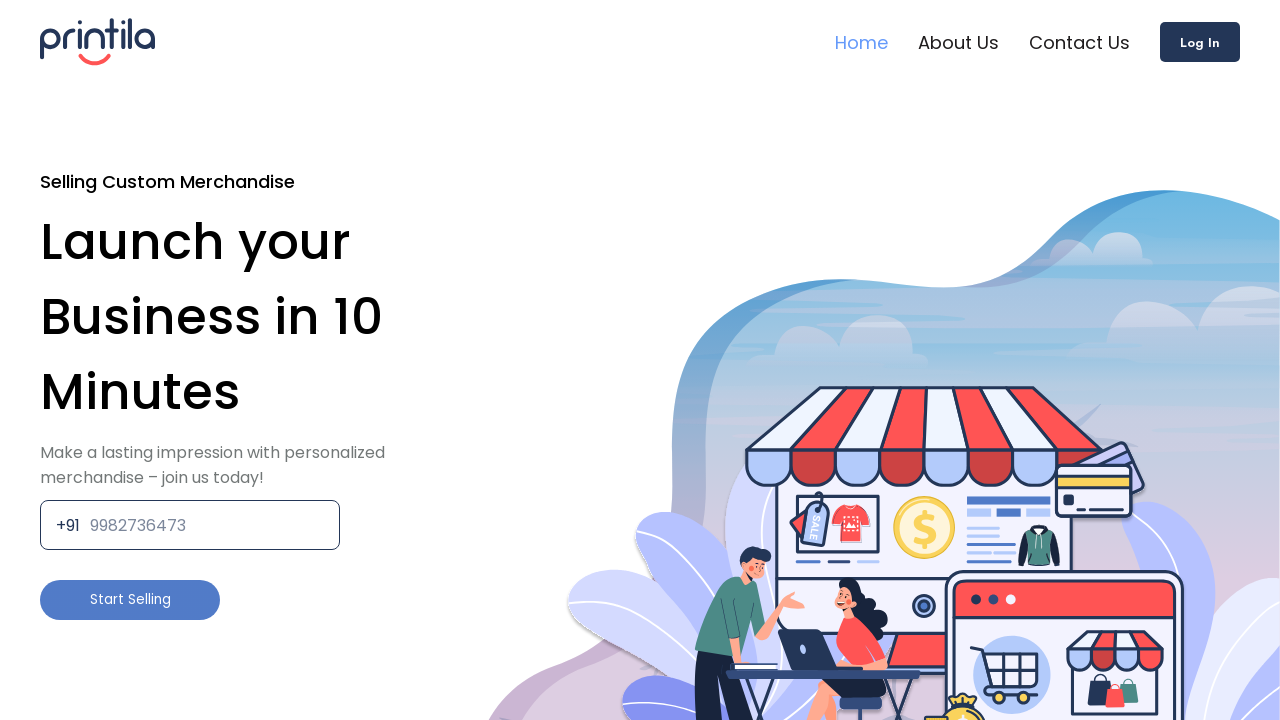

Verified 'Start Selling' button is now enabled with valid phone number
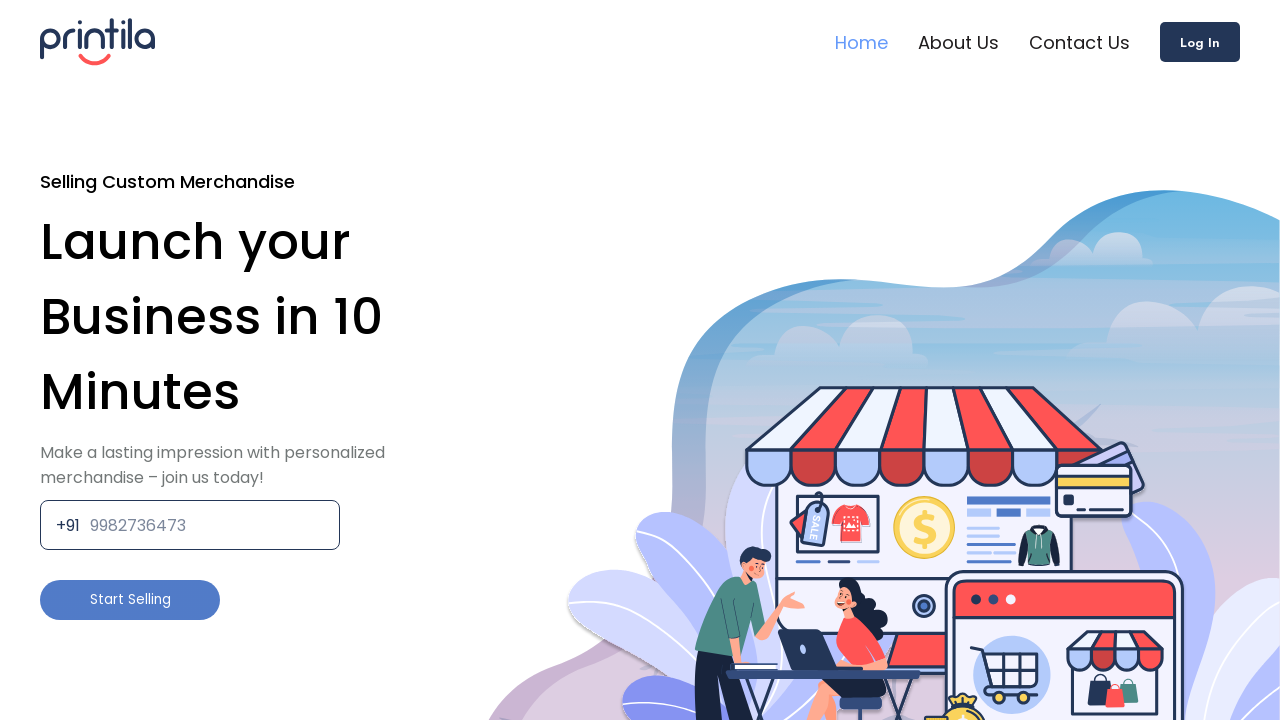

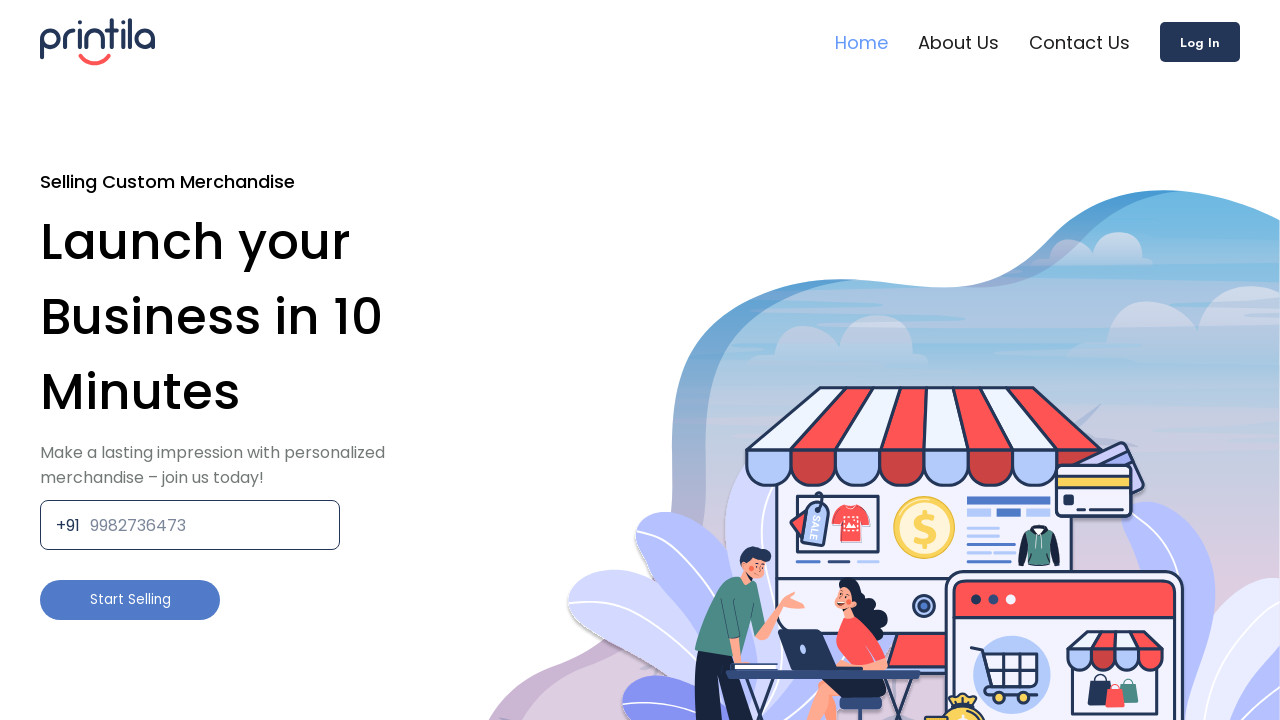